Opens the Webull financial market page for a specific region

Starting URL: https://app.webull.com/market/region/6

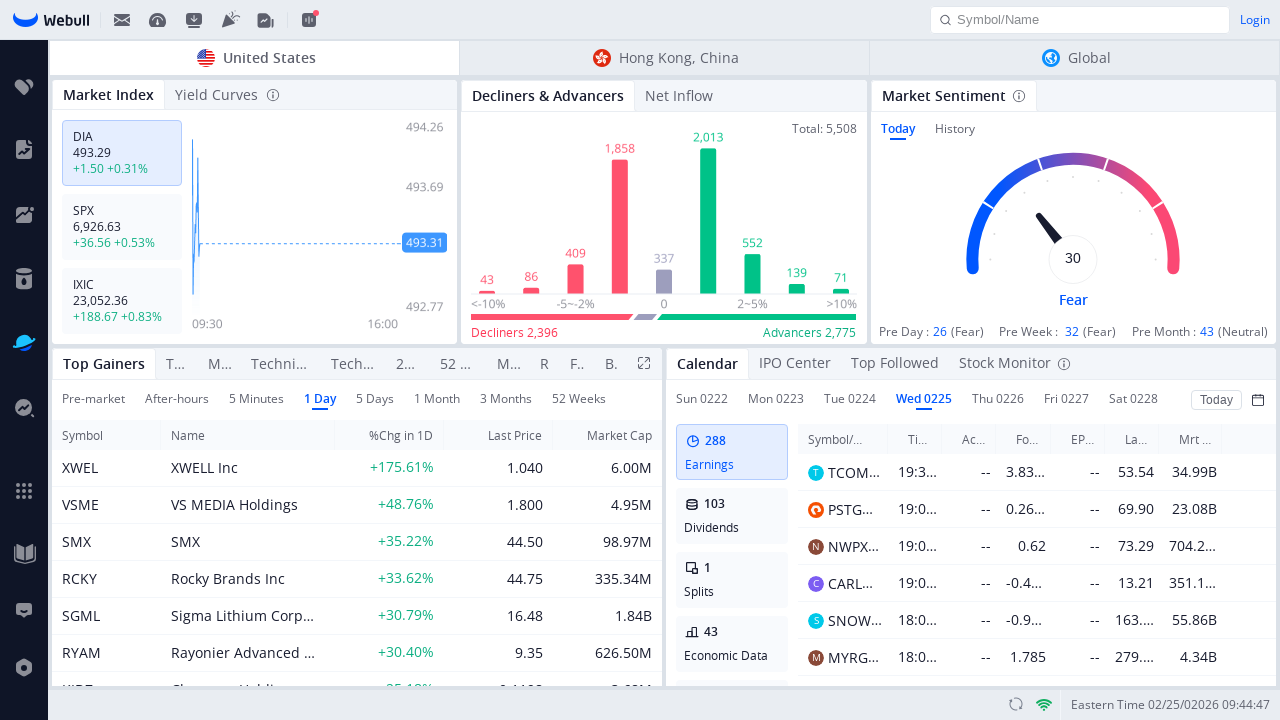

Opened Webull financial market page for region 6
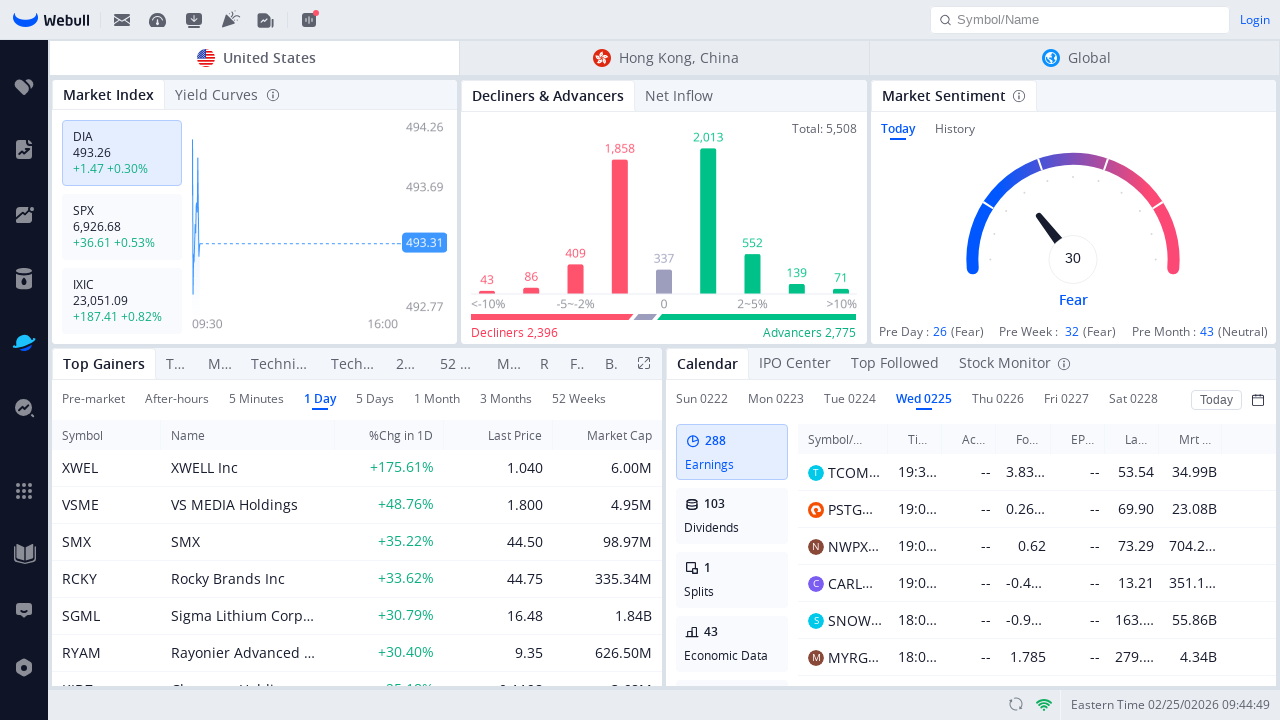

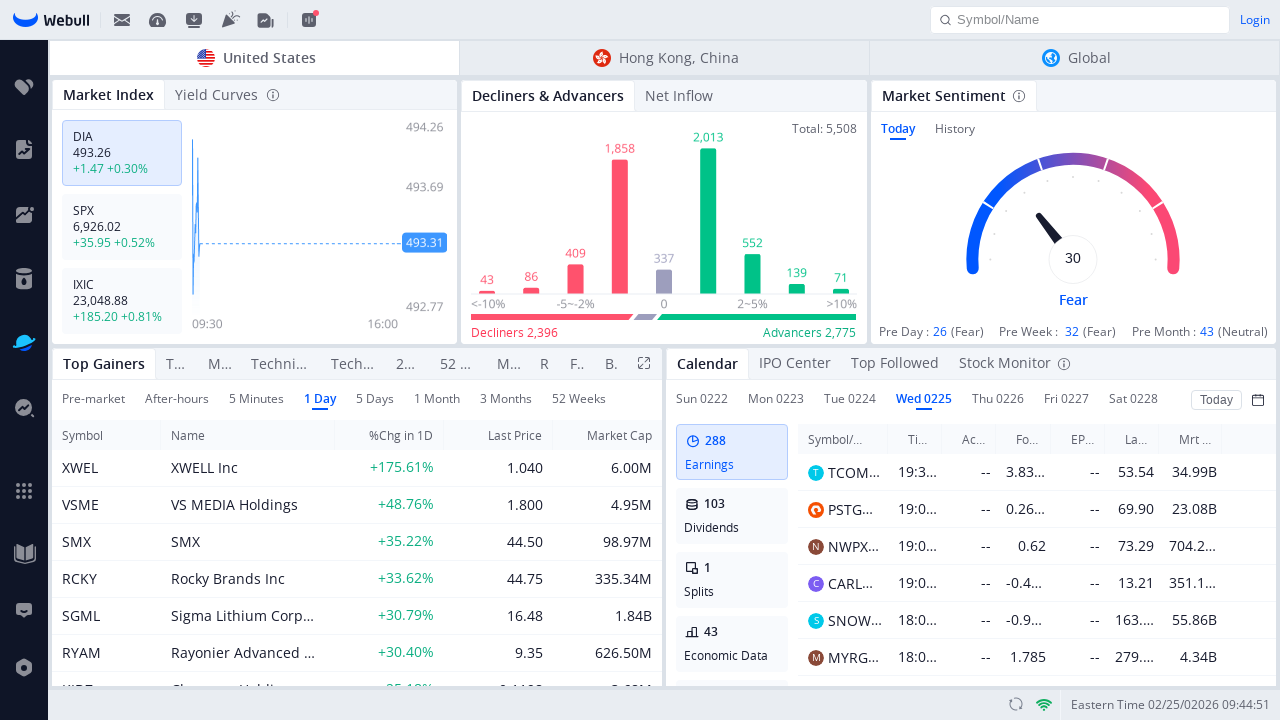